Tests clicking the "Get started" link and verifies the Installation heading appears on the resulting page

Starting URL: https://playwright.dev/

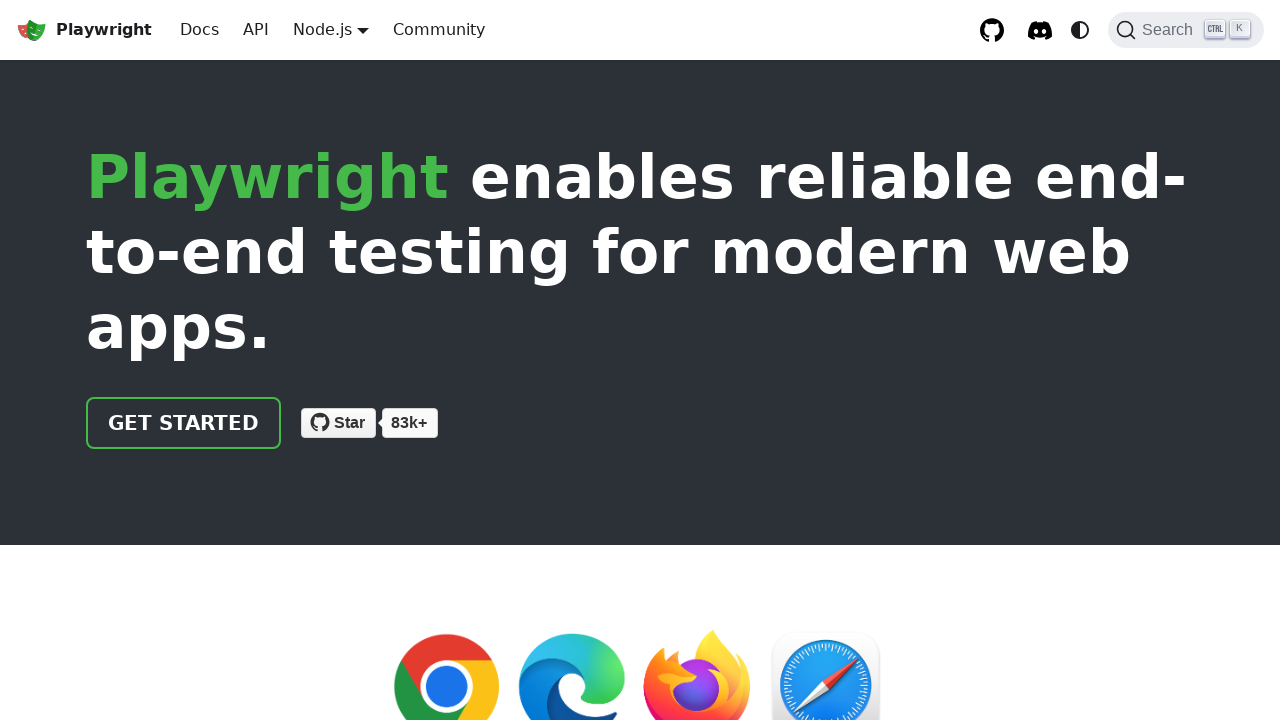

Clicked the 'Get started' link on Playwright.dev homepage at (184, 423) on internal:role=link[name="Get started"i]
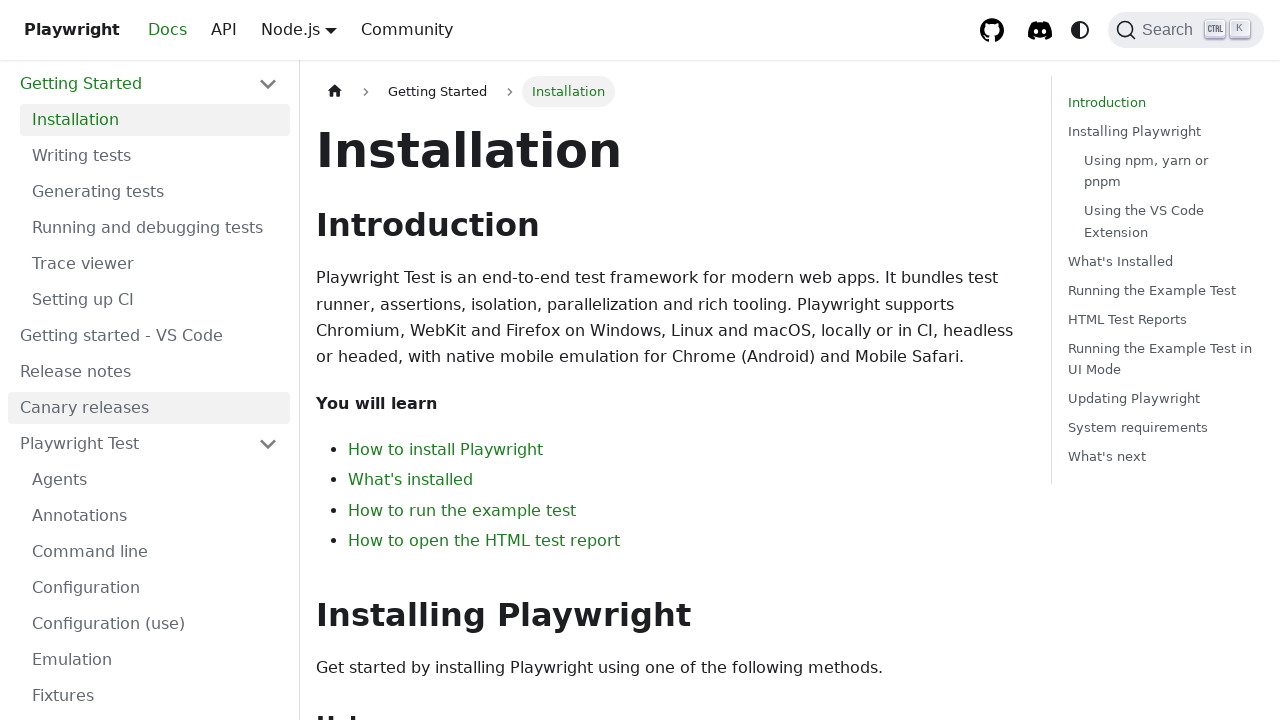

Installation heading appeared on the page
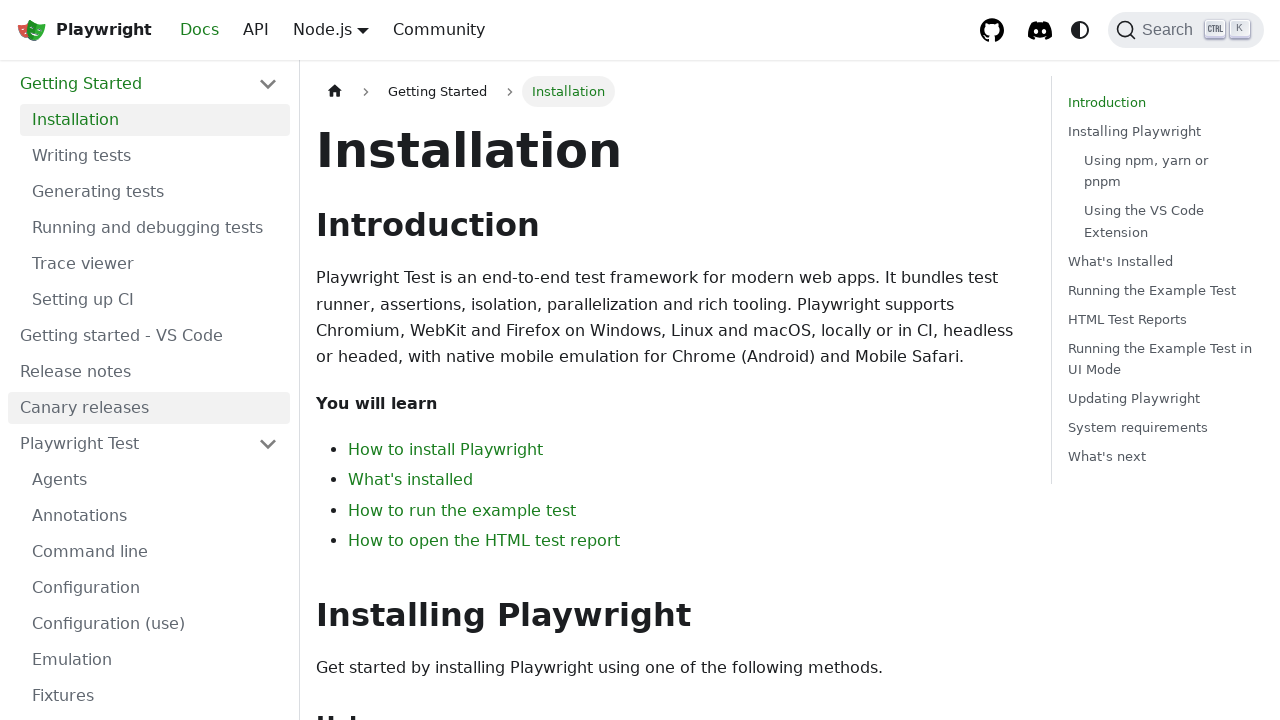

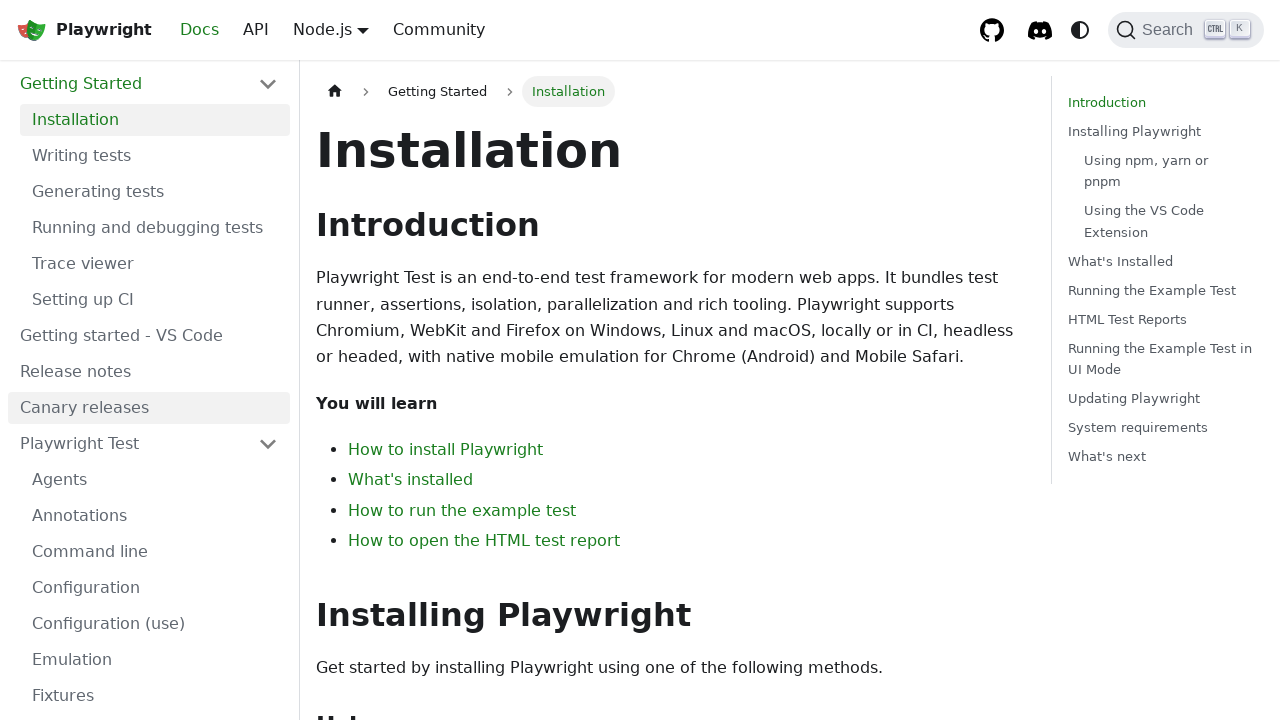